Tests basic browser navigation by navigating to a page, then using forward, back, and refresh actions

Starting URL: https://www.ultimateqa.com/automation

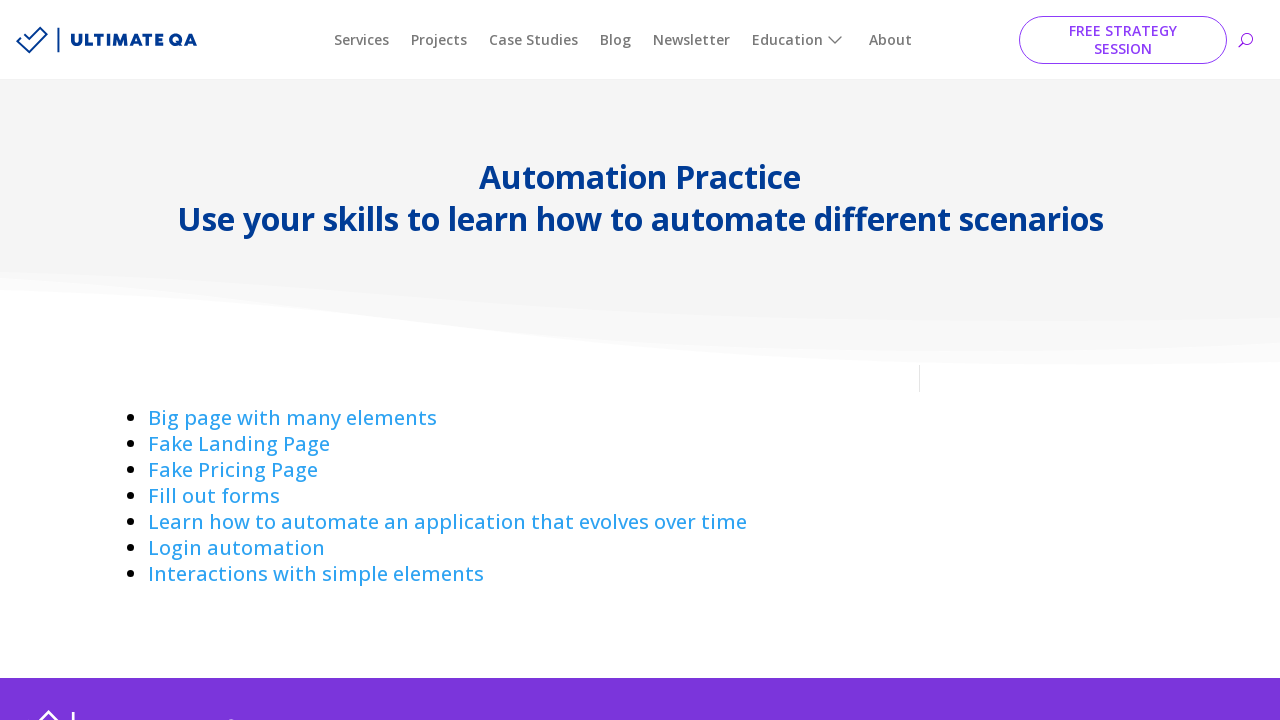

Navigated to https://www.ultimateqa.com/automation
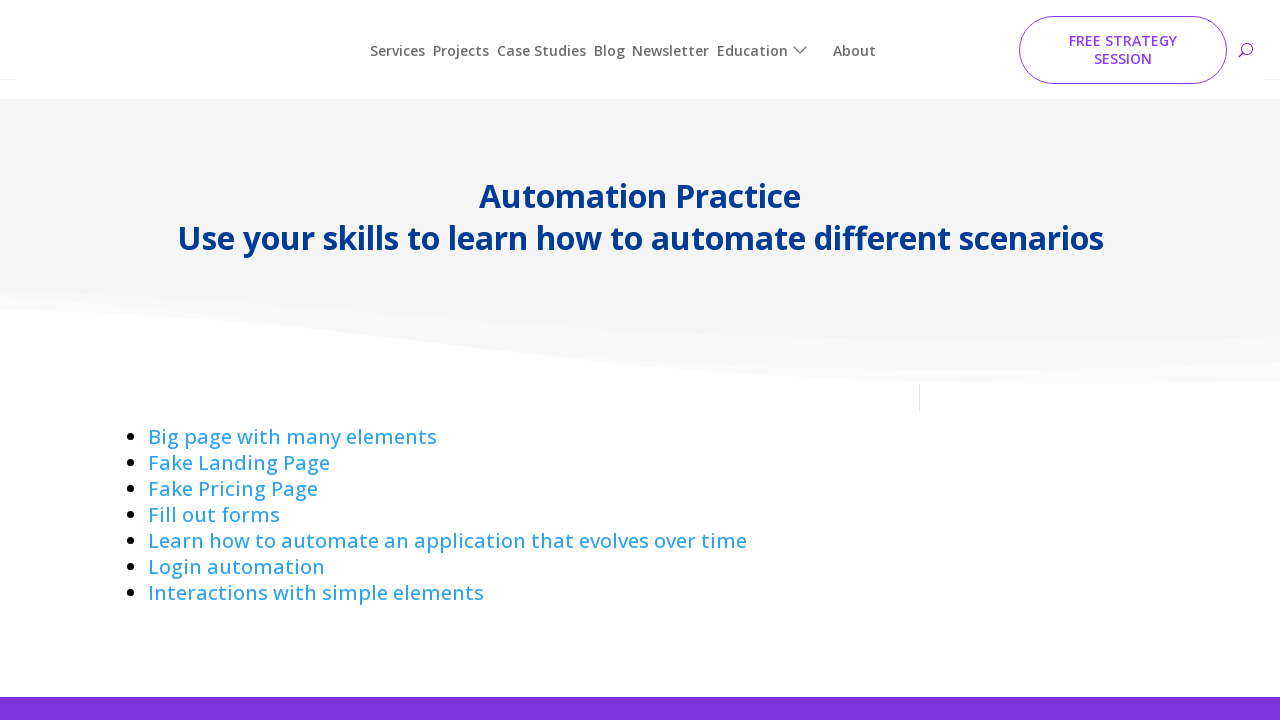

Attempted to navigate forward (no history yet)
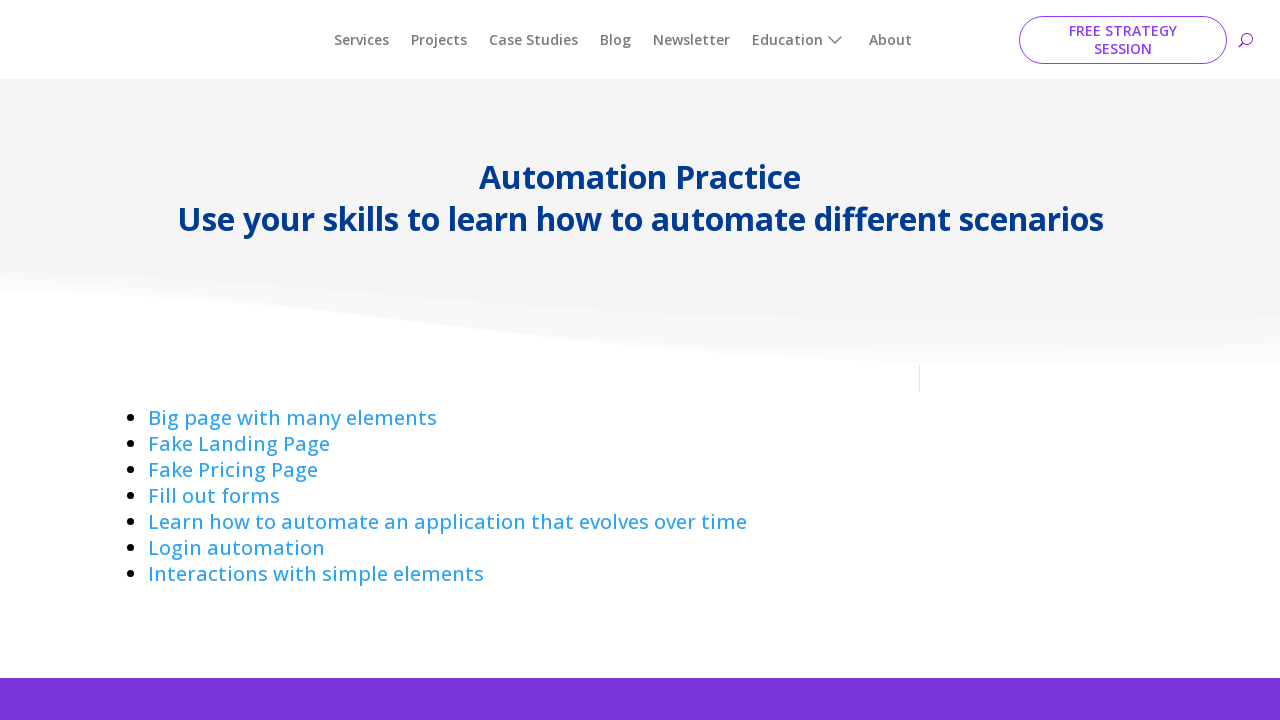

Navigated back
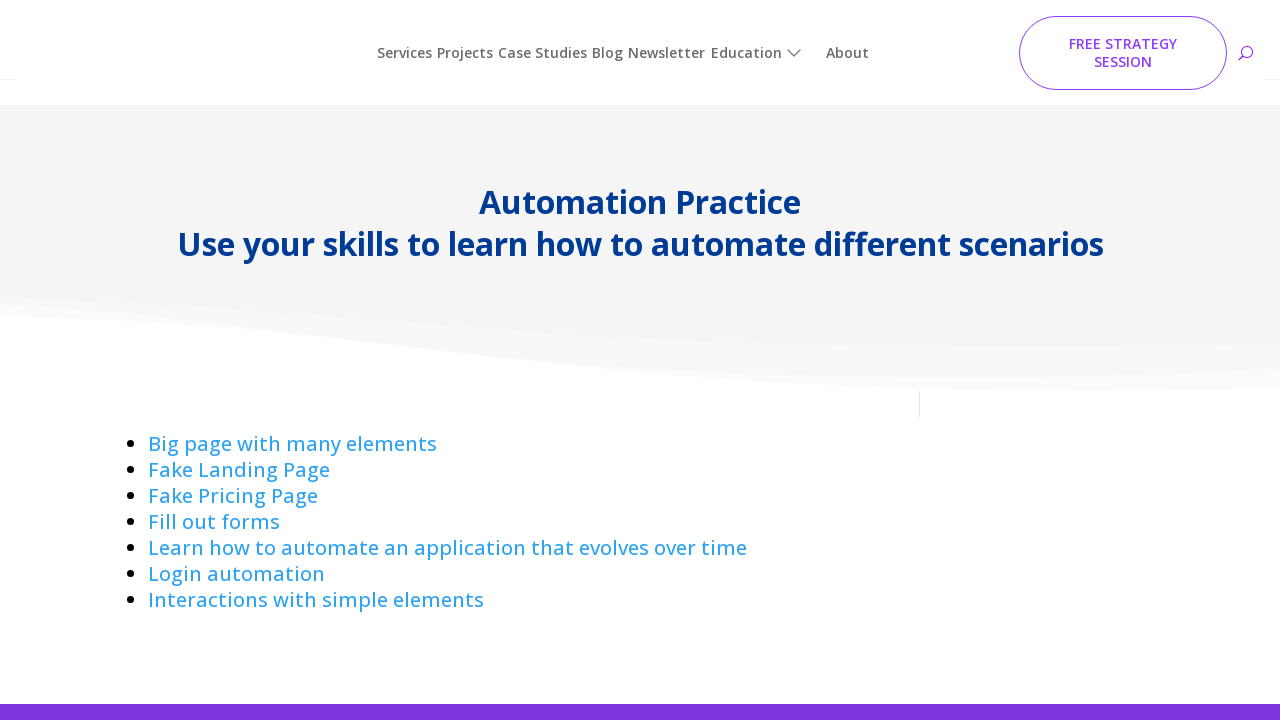

Refreshed the page
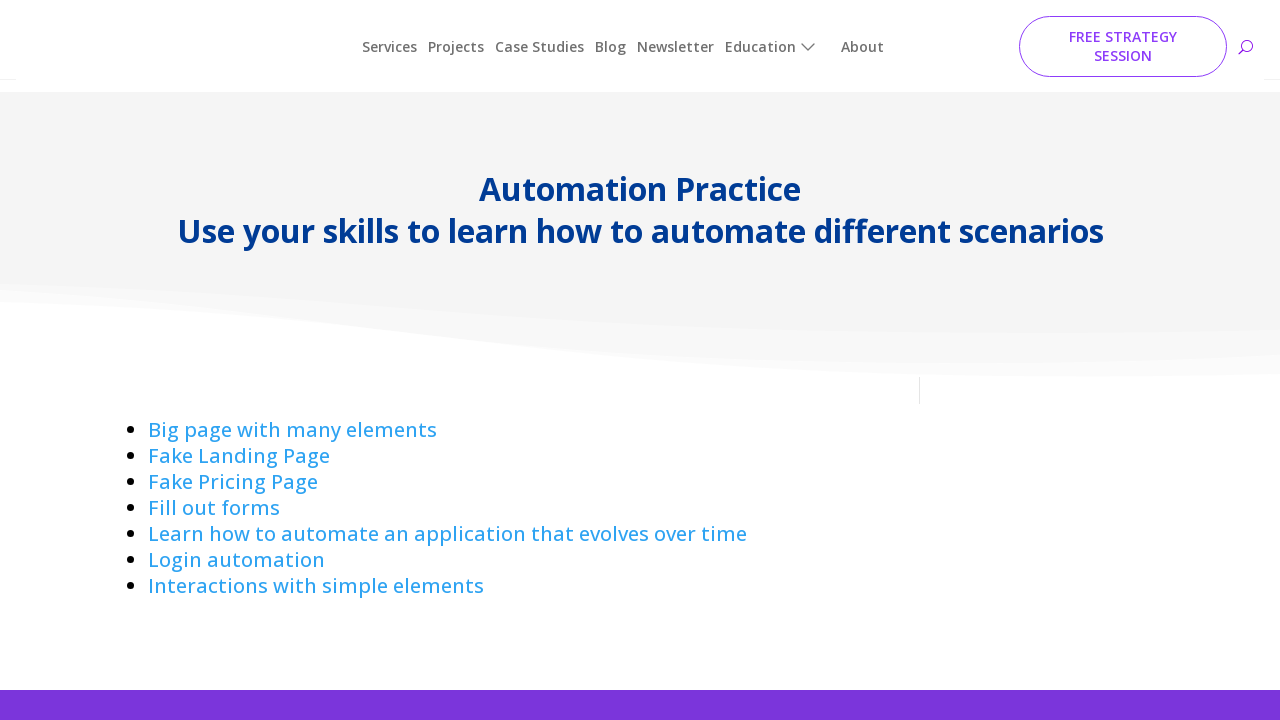

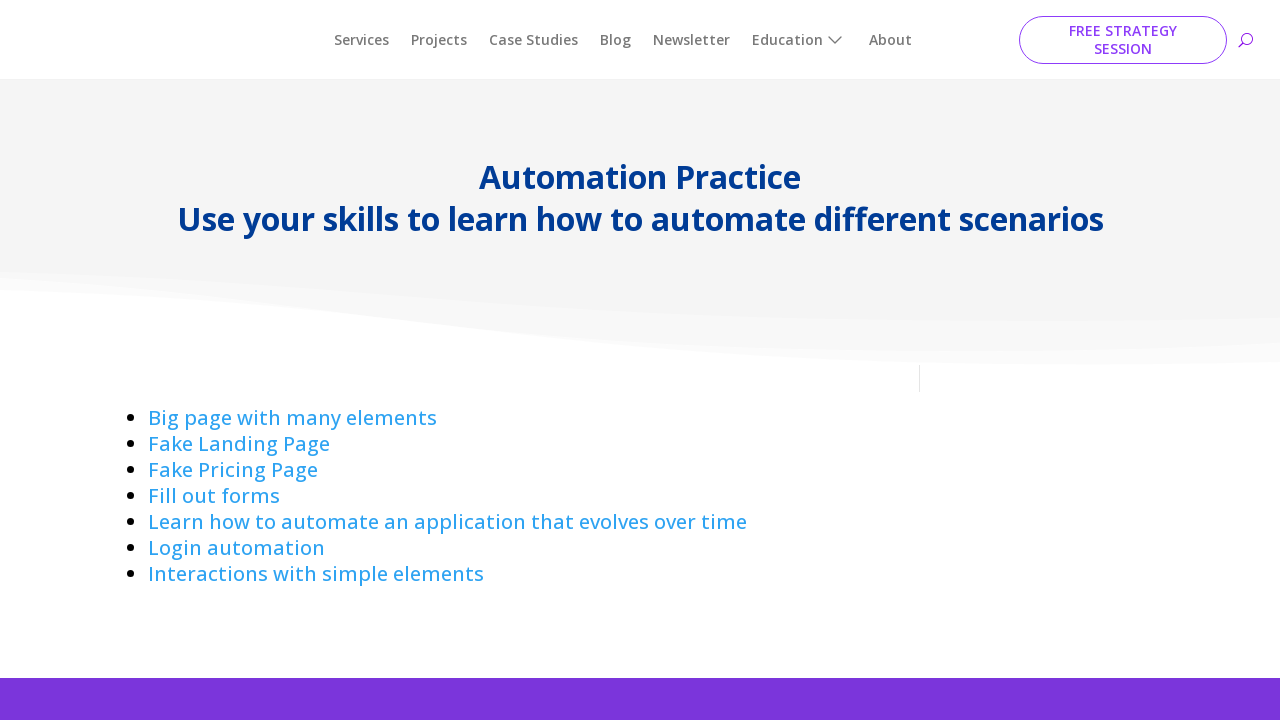